Tests that edits are saved when the input loses focus (blur event)

Starting URL: https://demo.playwright.dev/todomvc

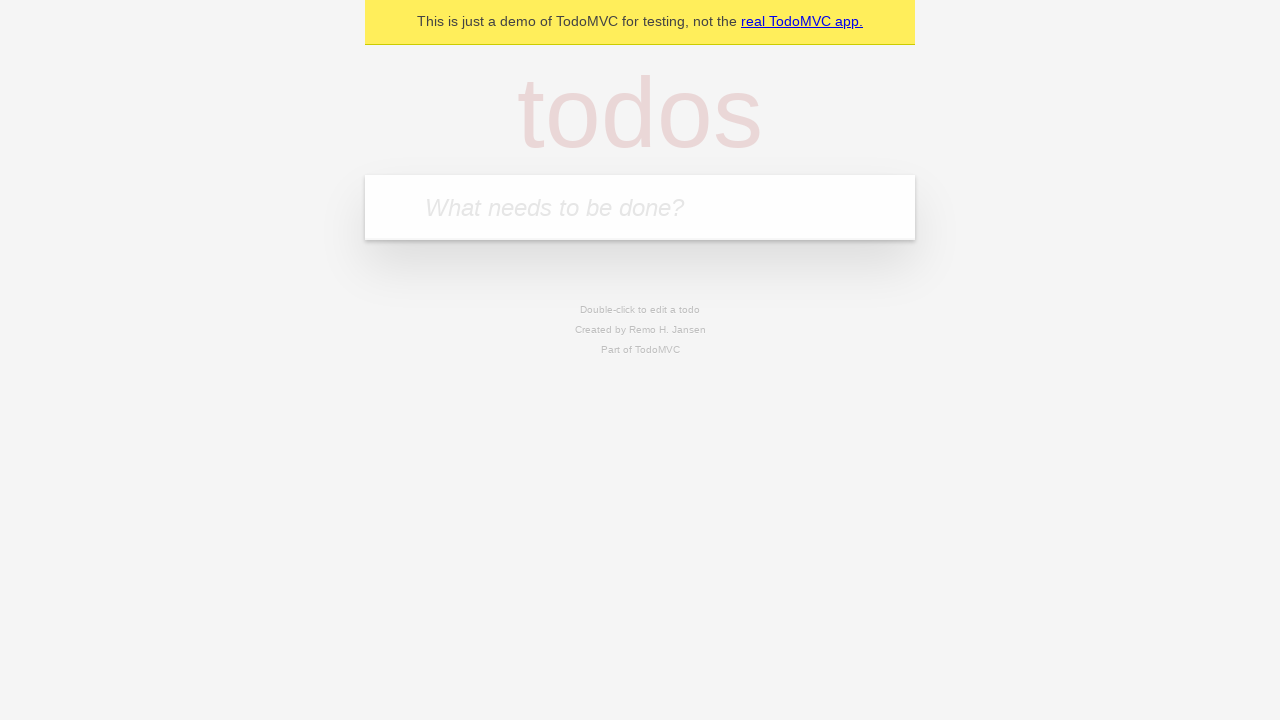

Located the 'What needs to be done?' input field
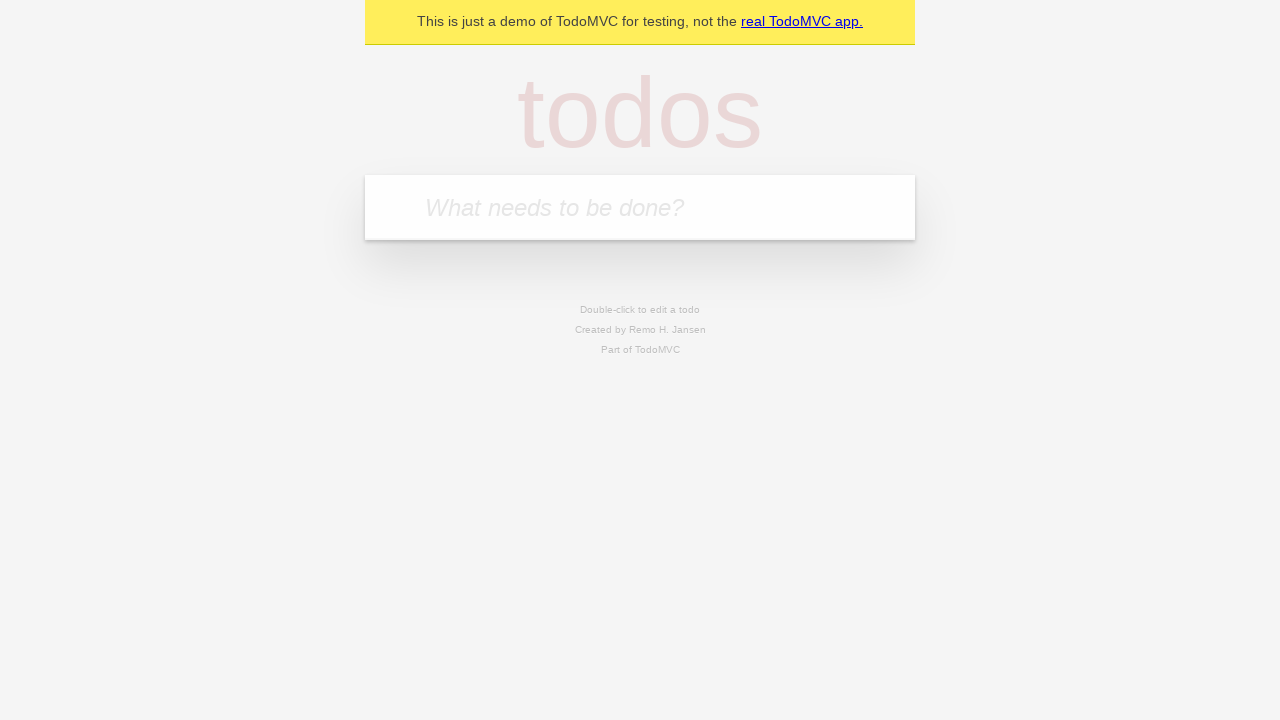

Filled input with 'buy some cheese' on internal:attr=[placeholder="What needs to be done?"i]
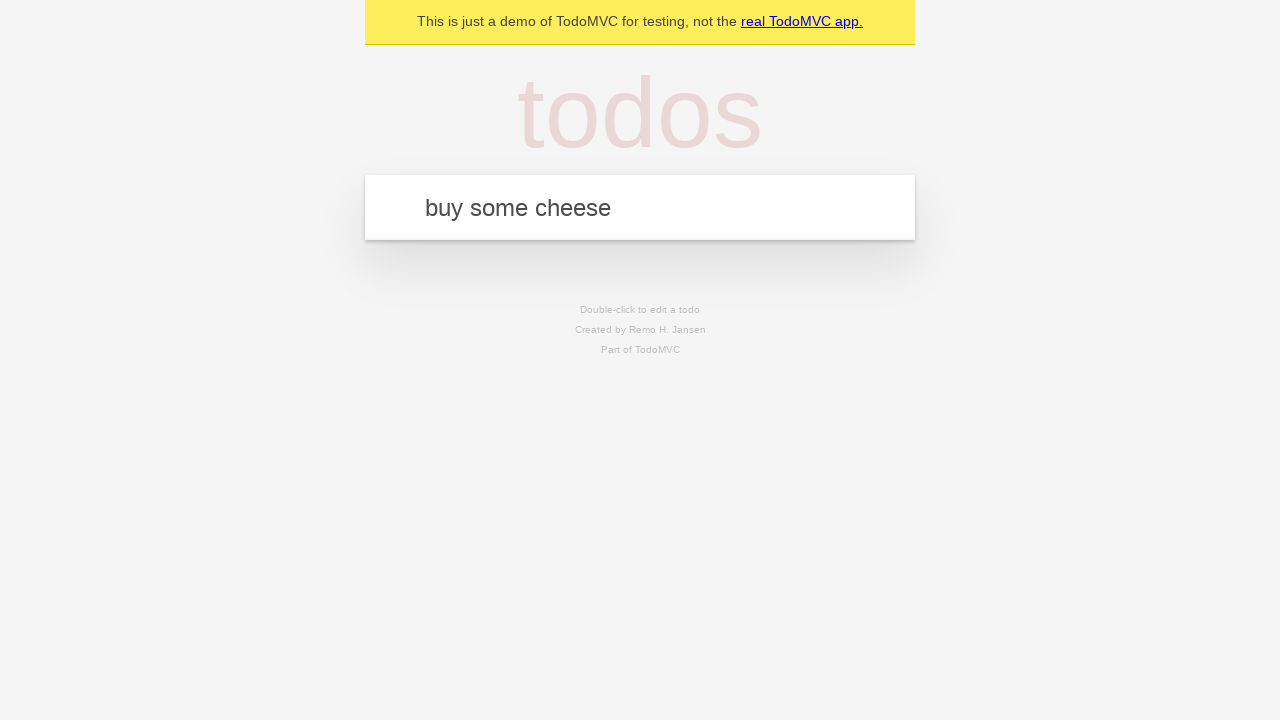

Pressed Enter to create first todo on internal:attr=[placeholder="What needs to be done?"i]
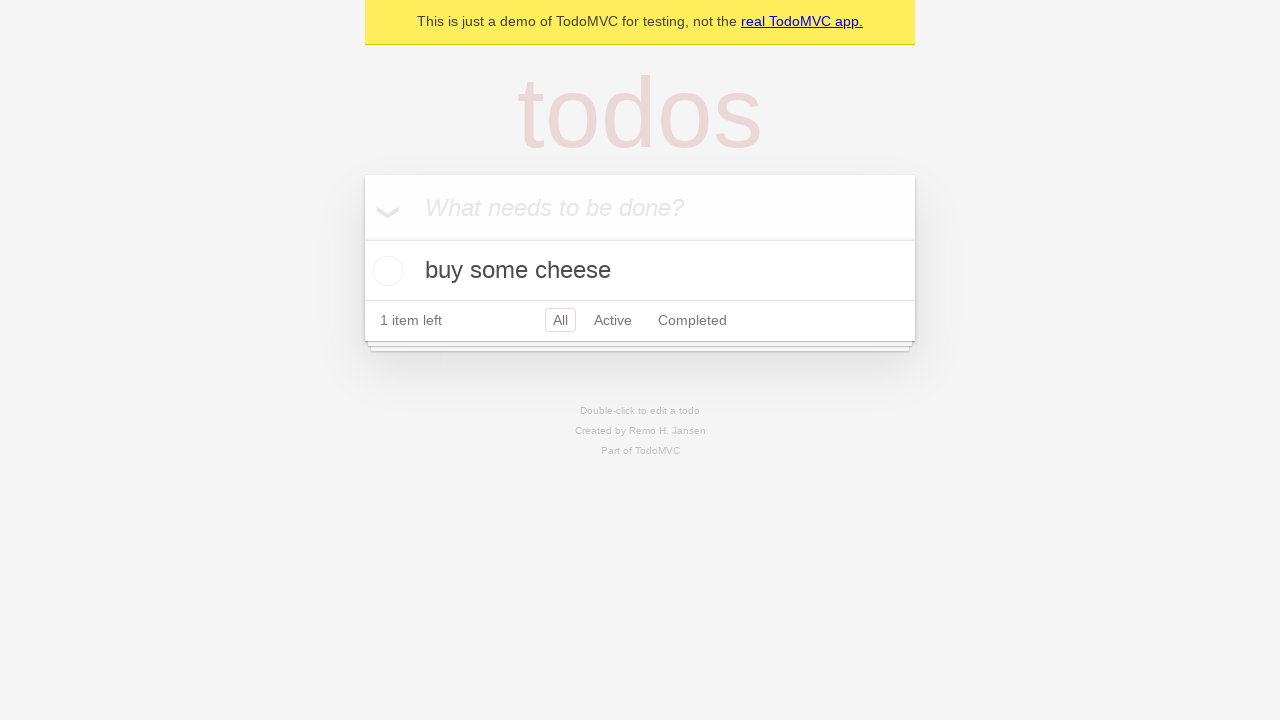

Filled input with 'feed the cat' on internal:attr=[placeholder="What needs to be done?"i]
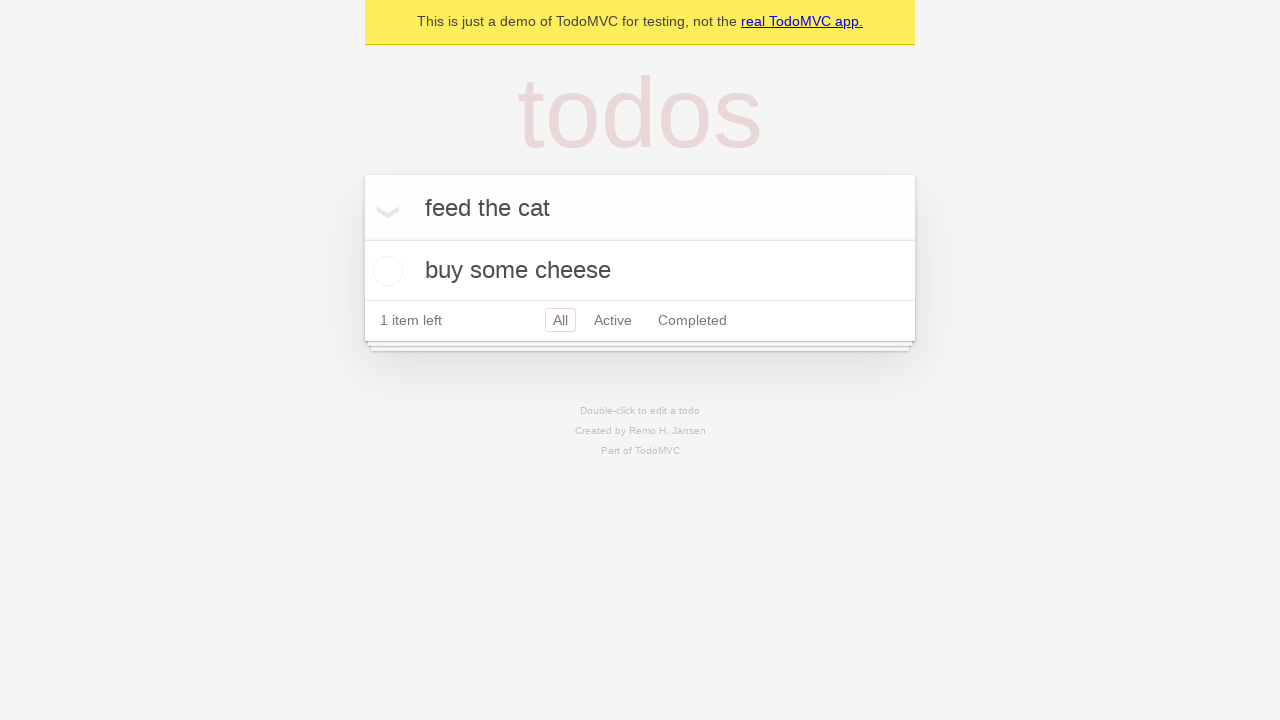

Pressed Enter to create second todo on internal:attr=[placeholder="What needs to be done?"i]
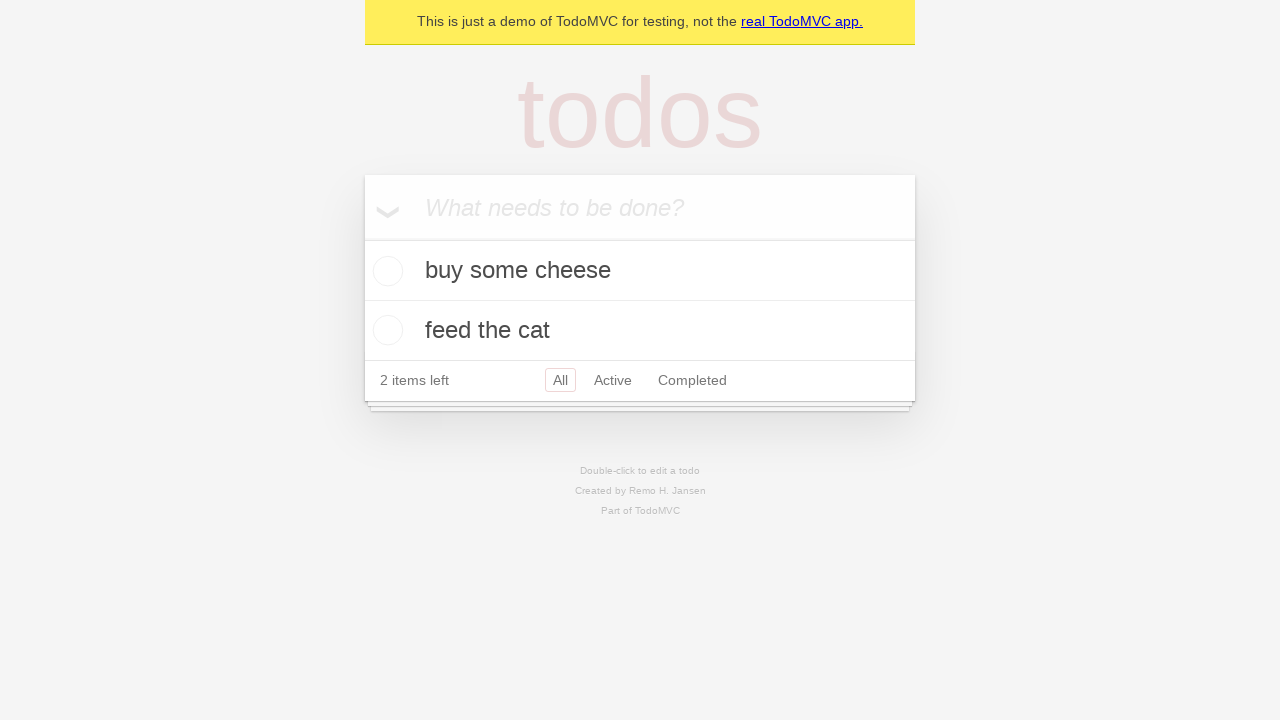

Filled input with 'book a doctors appointment' on internal:attr=[placeholder="What needs to be done?"i]
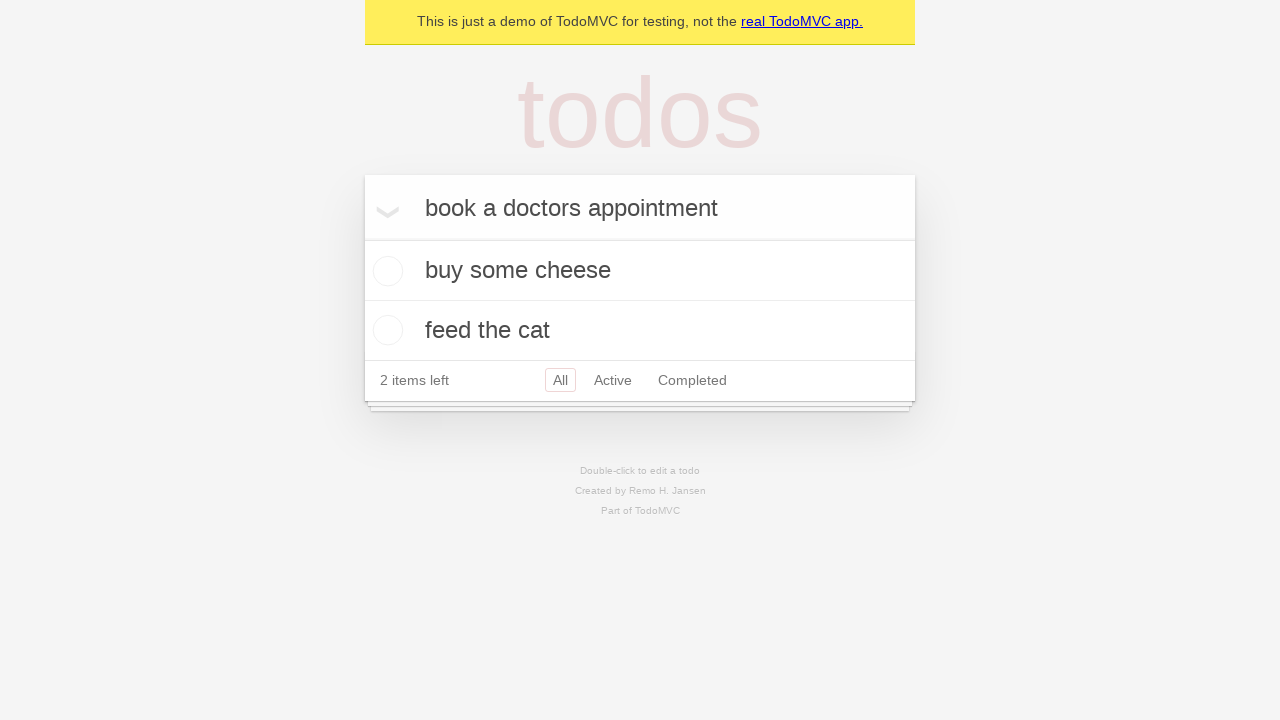

Pressed Enter to create third todo on internal:attr=[placeholder="What needs to be done?"i]
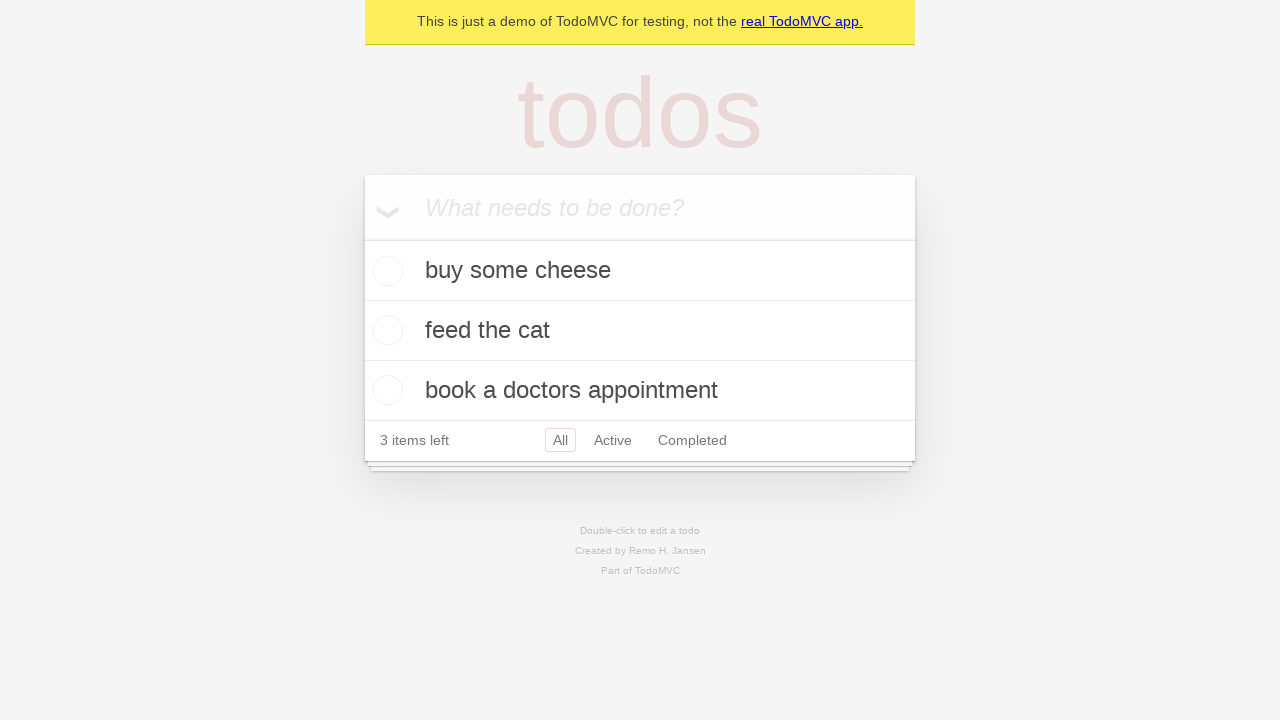

Waited for third todo item to appear
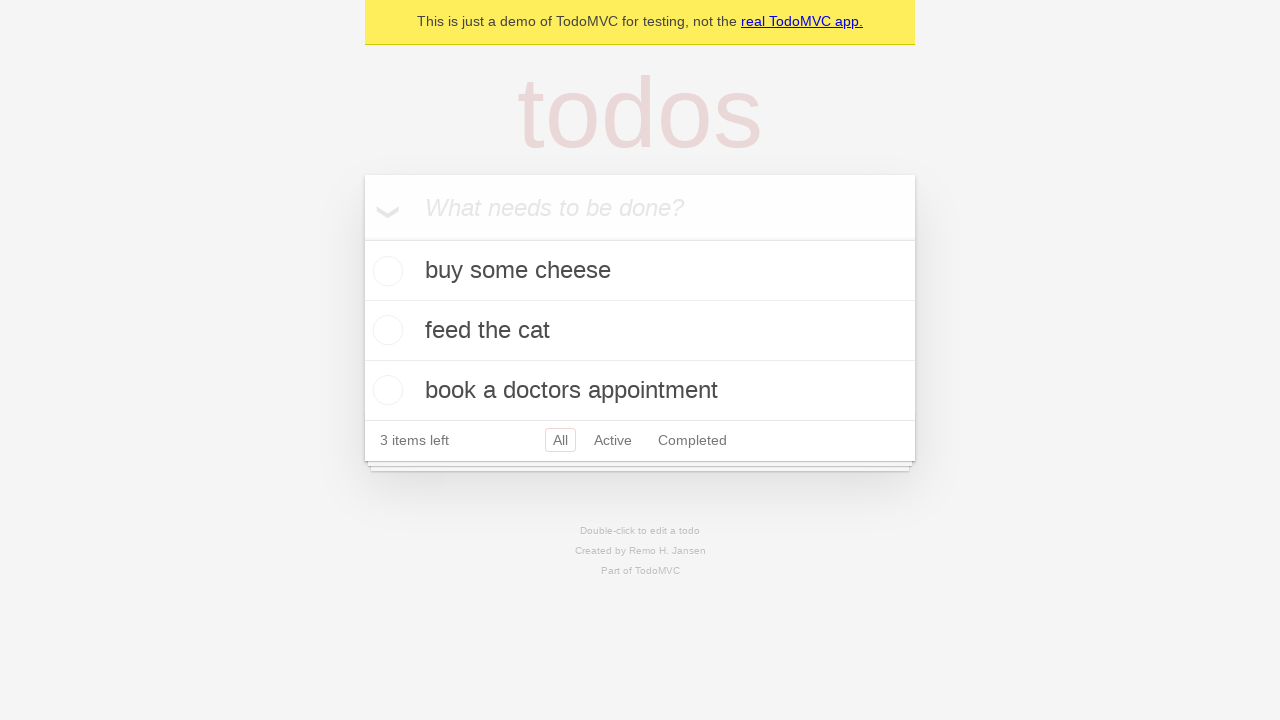

Located all todo list items
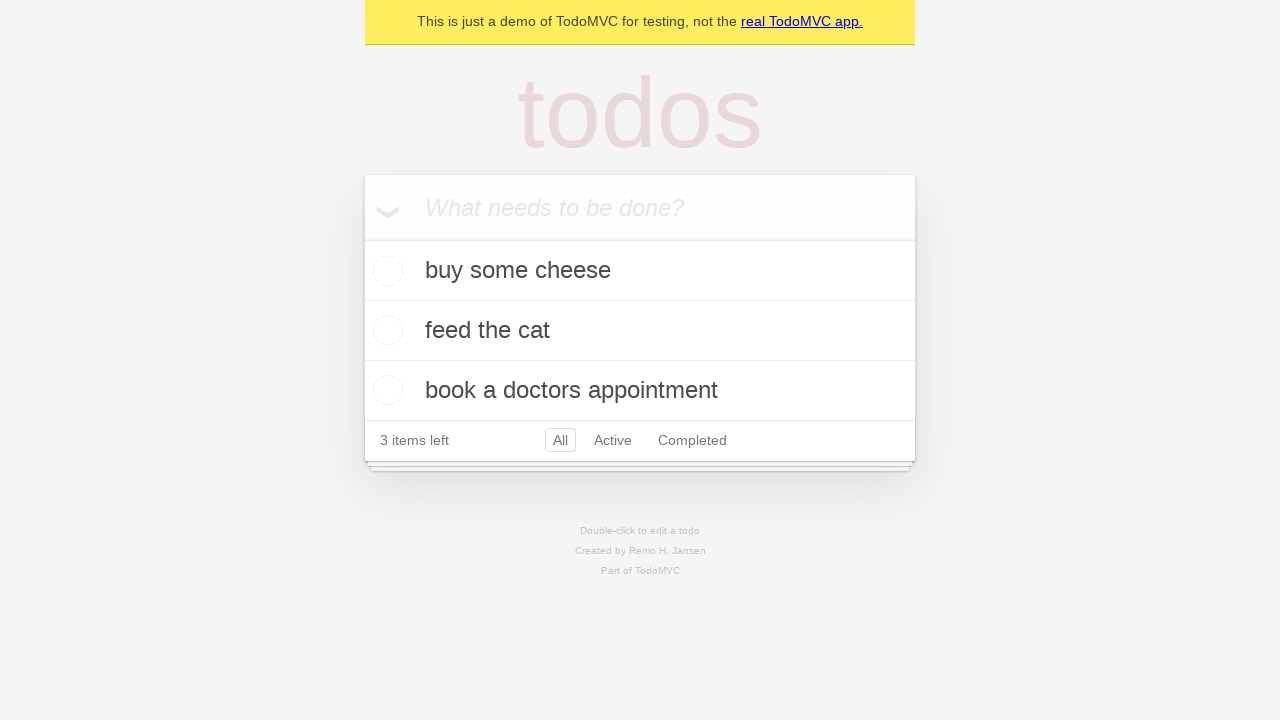

Double-clicked the second todo item to enter edit mode at (640, 331) on .todo-list li >> nth=1
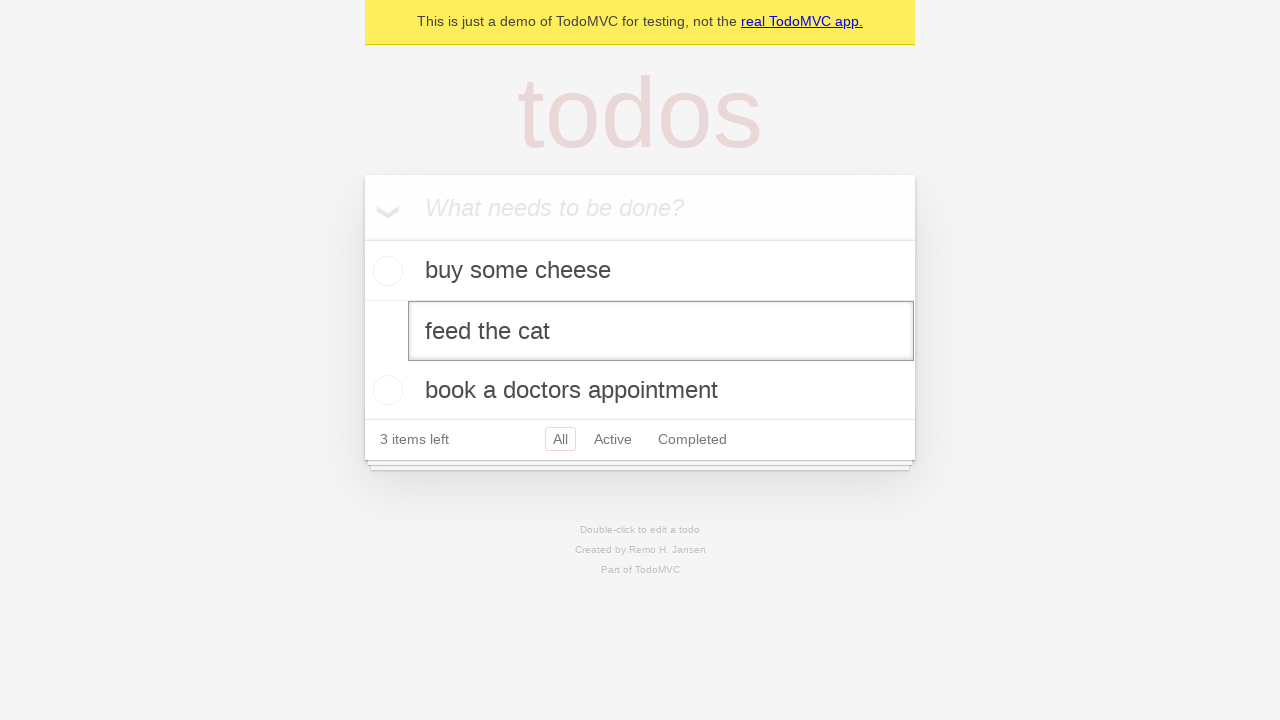

Filled edit field with 'buy some sausages' on .todo-list li >> nth=1 >> .edit
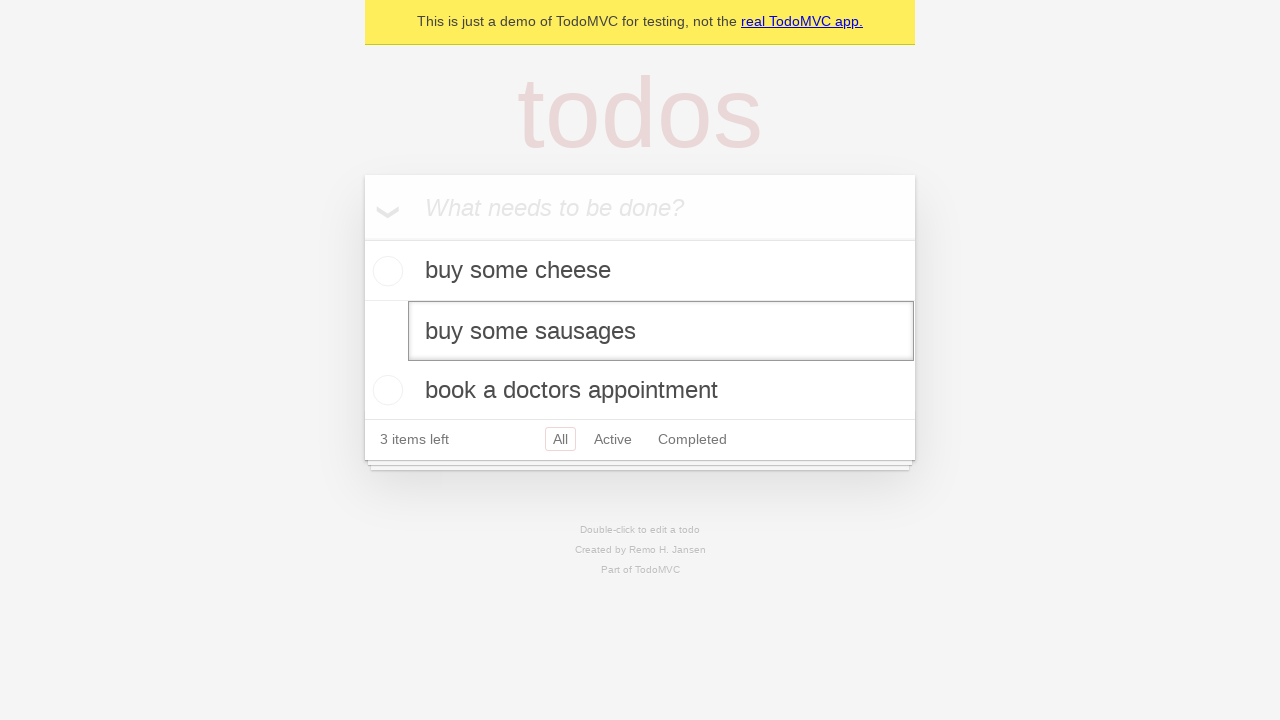

Dispatched blur event to save the edited todo
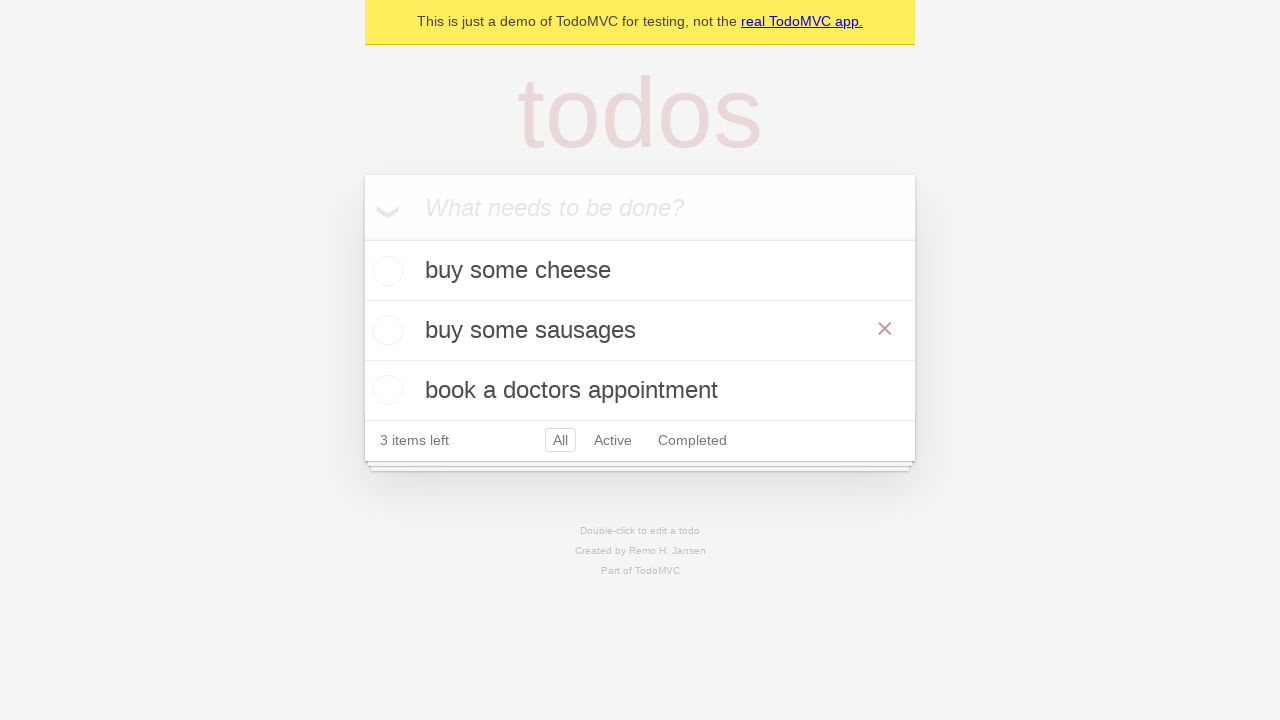

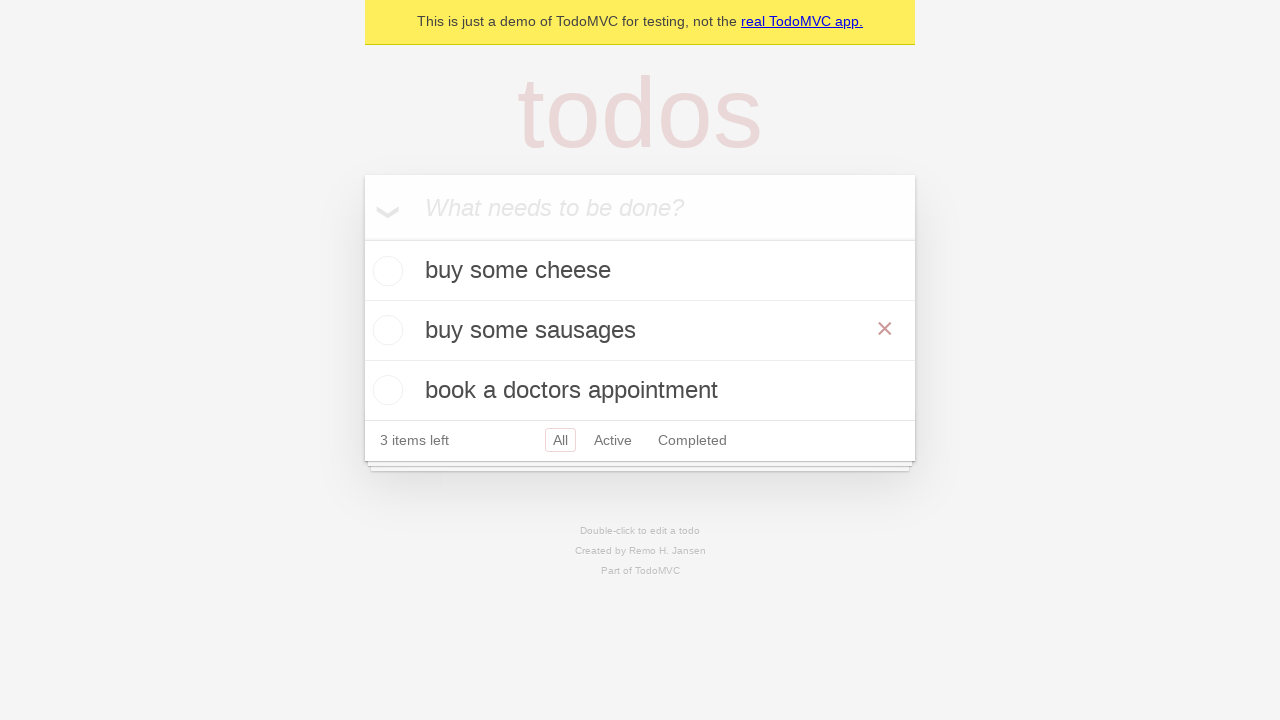